Tests marking individual items as complete by checking their checkboxes

Starting URL: https://demo.playwright.dev/todomvc

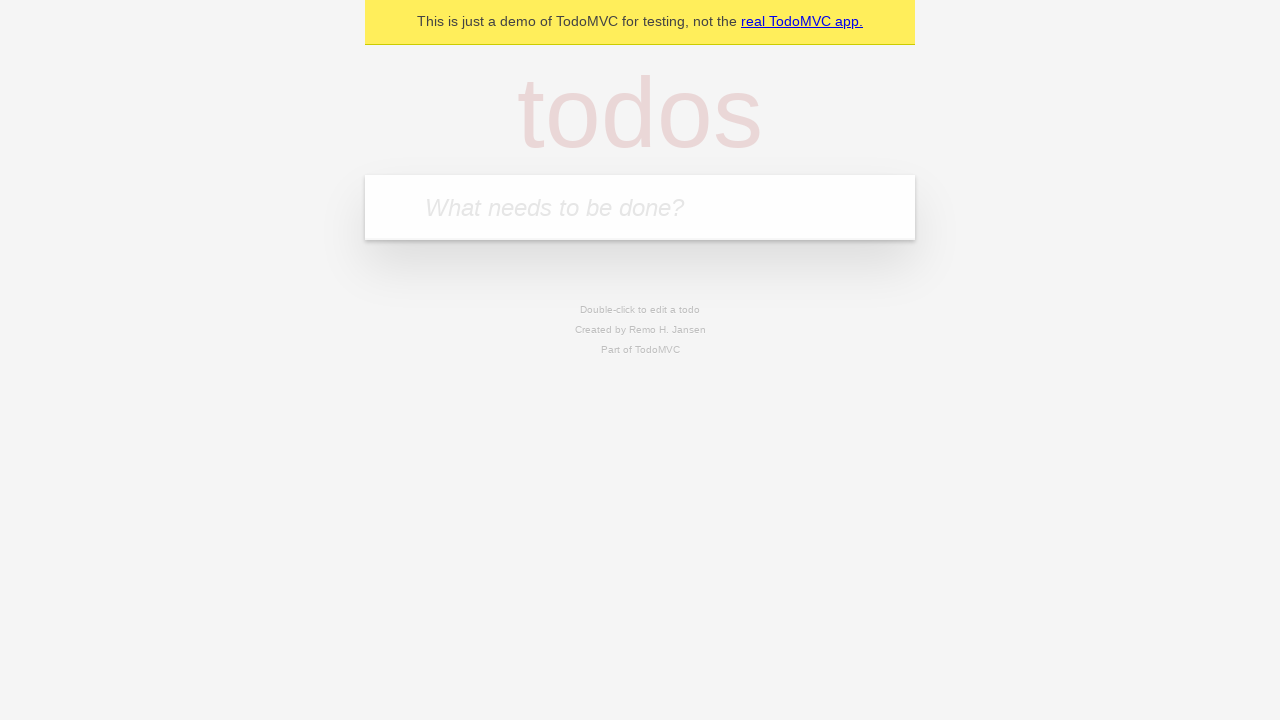

Filled todo input with 'buy some cheese' on internal:attr=[placeholder="What needs to be done?"i]
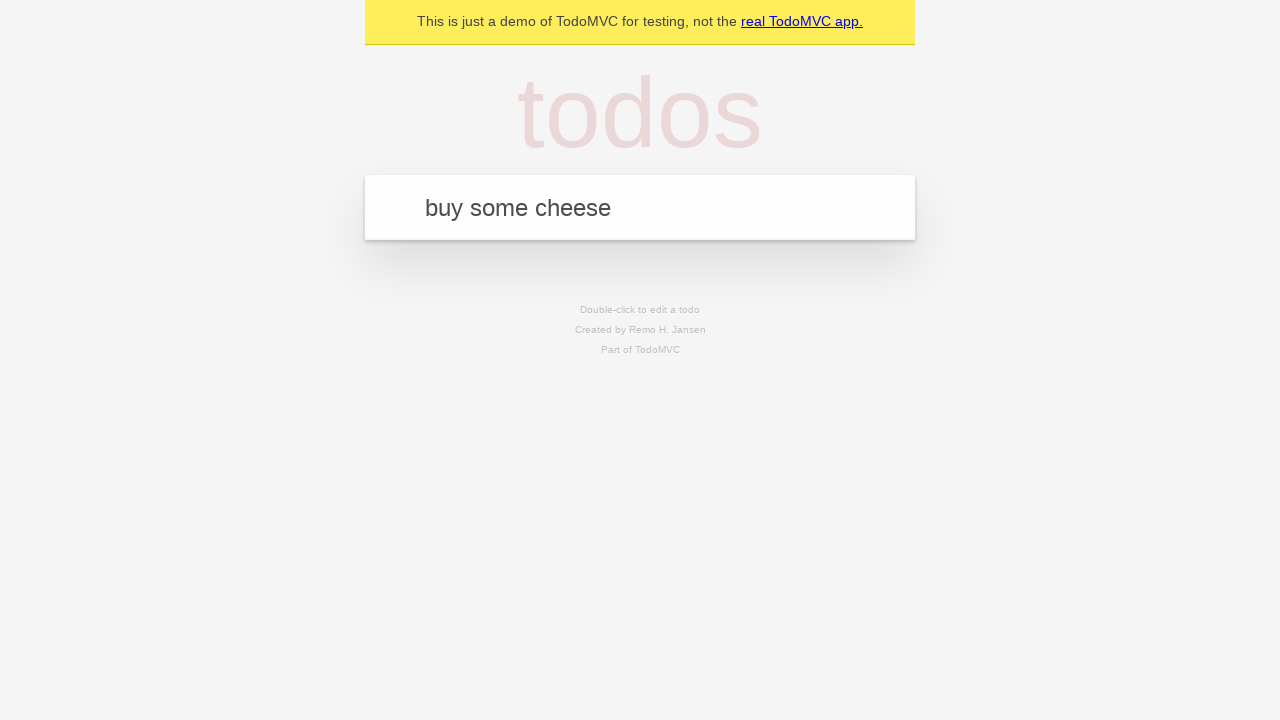

Pressed Enter to create first todo item on internal:attr=[placeholder="What needs to be done?"i]
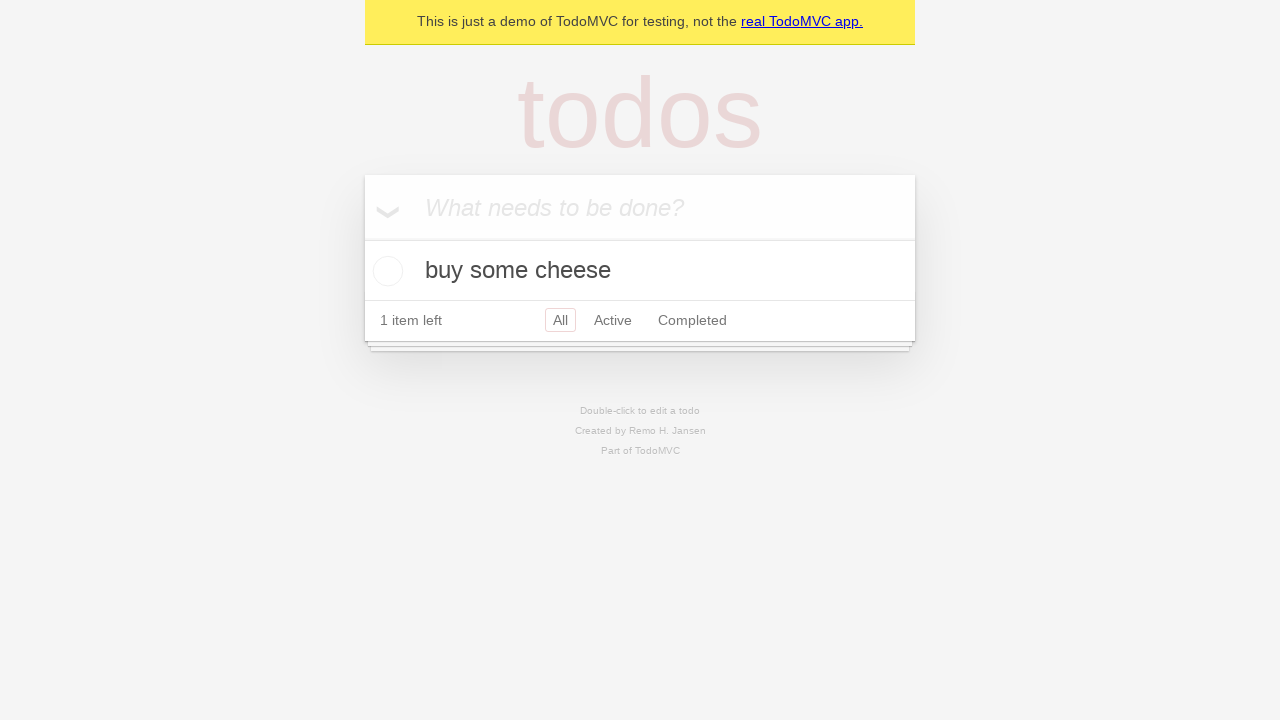

Filled todo input with 'feed the cat' on internal:attr=[placeholder="What needs to be done?"i]
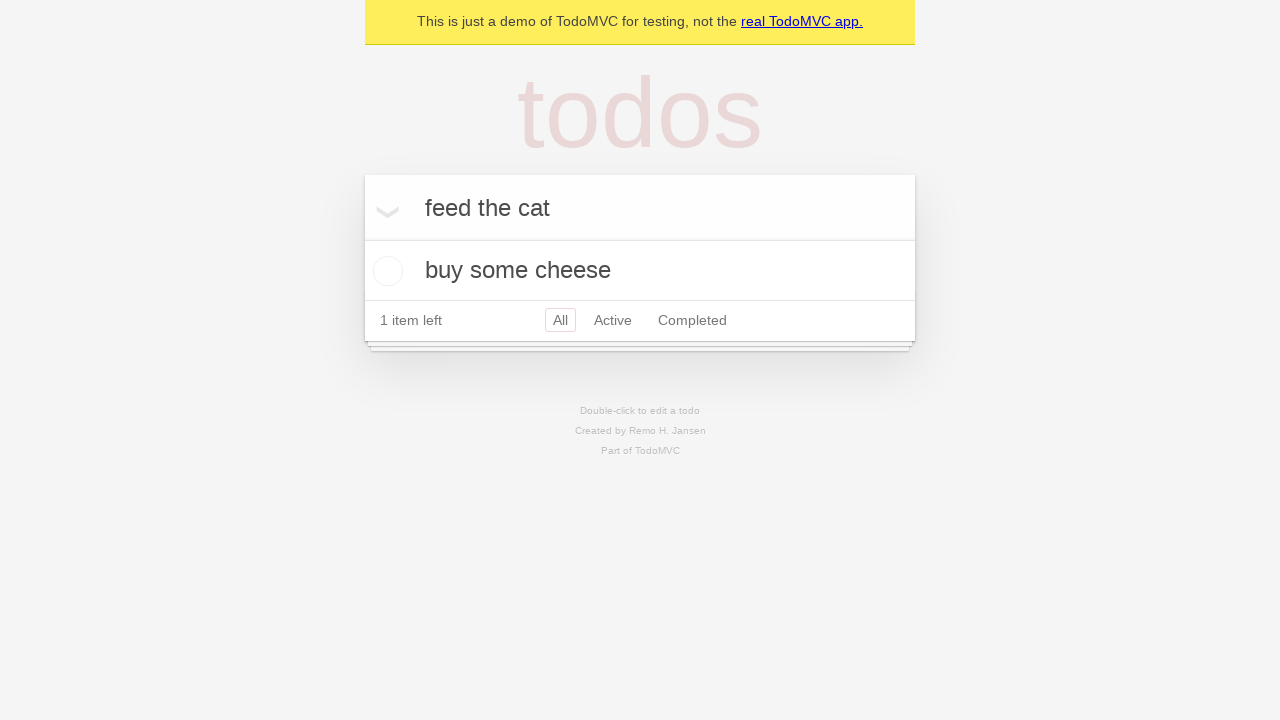

Pressed Enter to create second todo item on internal:attr=[placeholder="What needs to be done?"i]
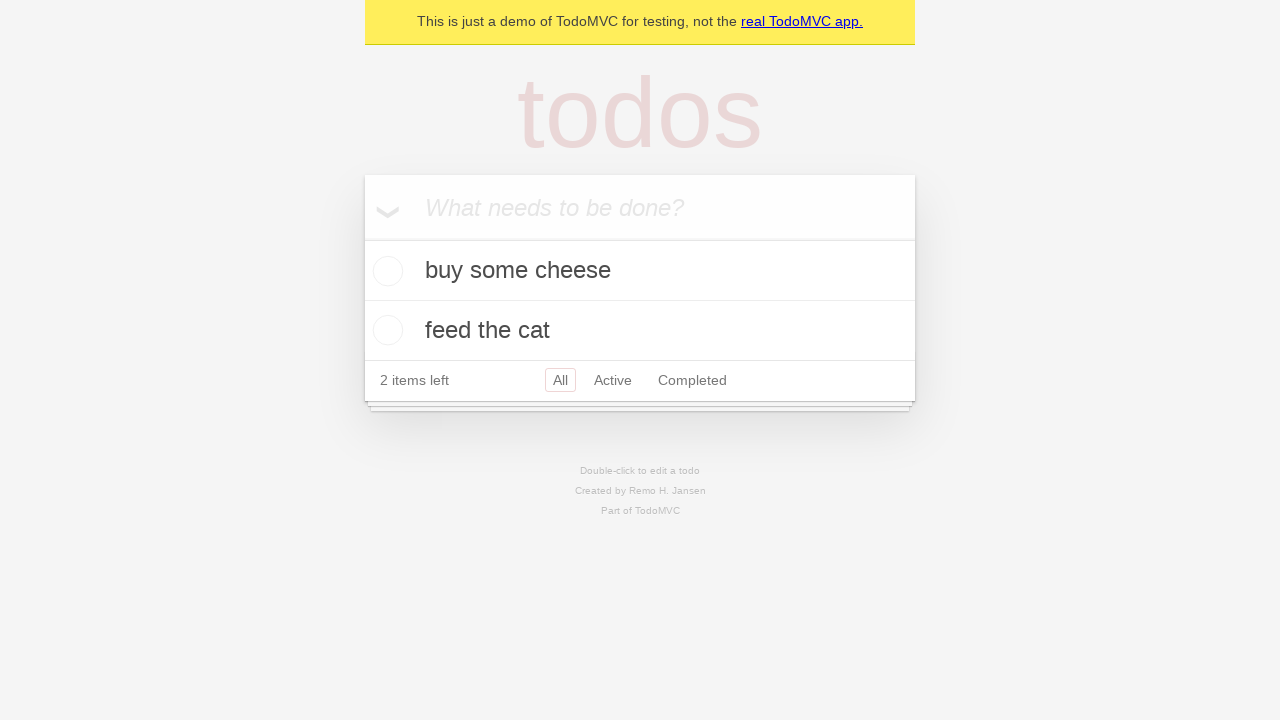

Marked first todo item 'buy some cheese' as complete at (385, 271) on .todo-list li >> nth=0 >> internal:role=checkbox
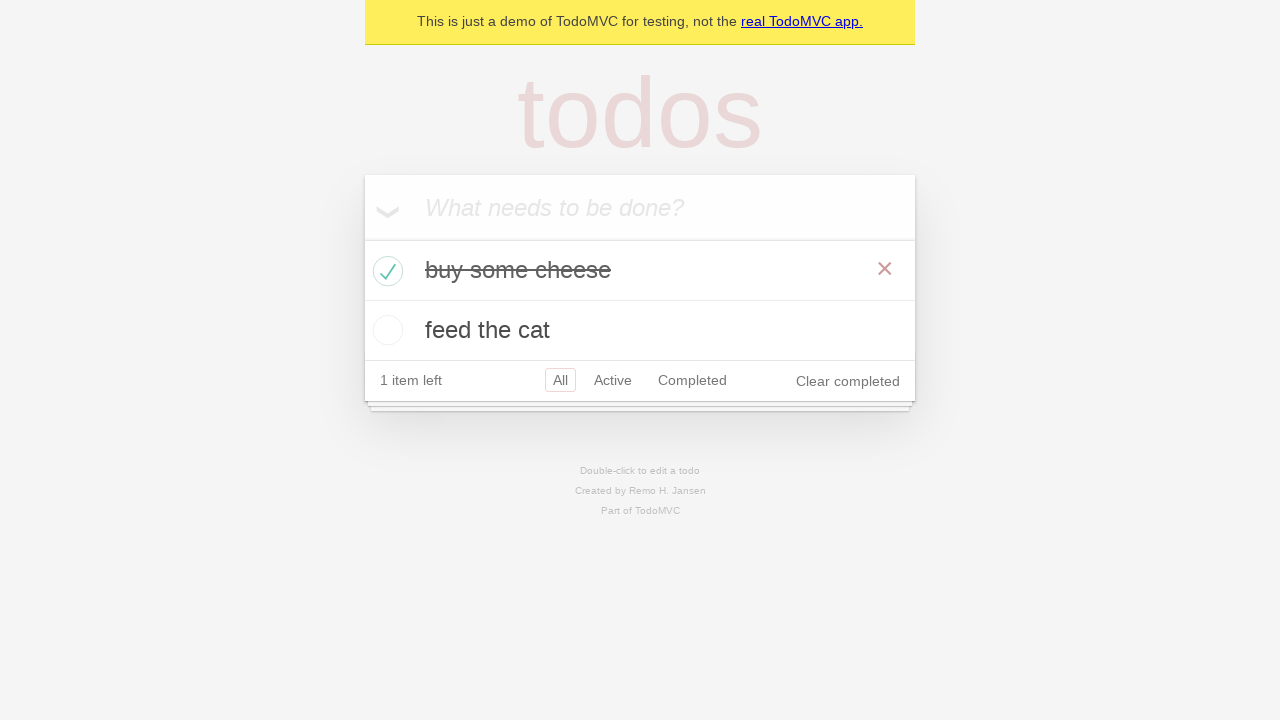

Marked second todo item 'feed the cat' as complete at (385, 330) on .todo-list li >> nth=1 >> internal:role=checkbox
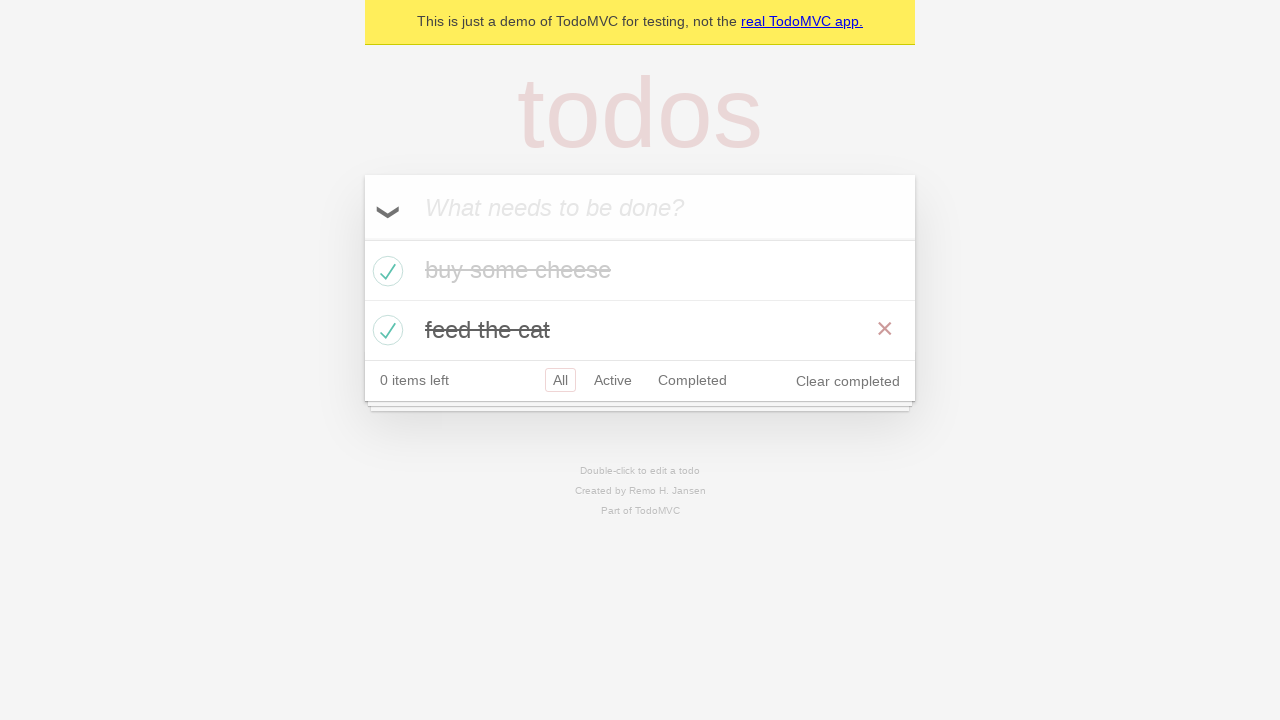

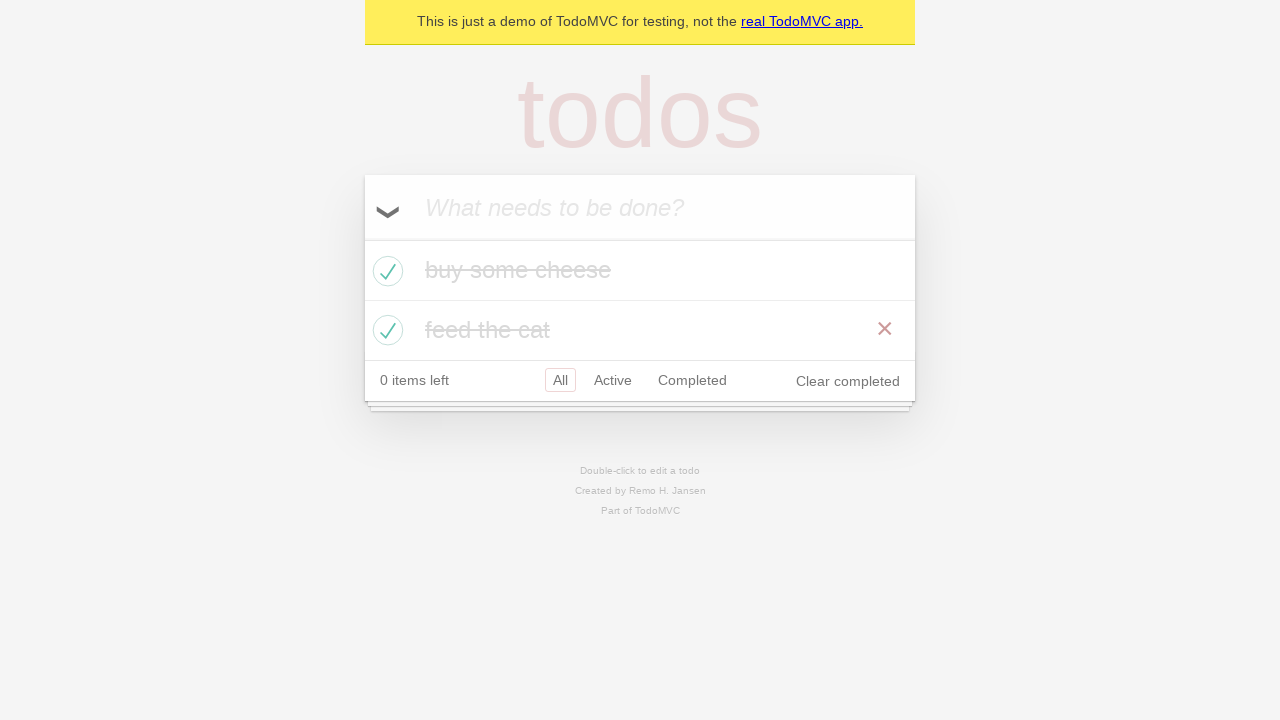